Tests opting out of A/B tests by forging an Optimizely opt-out cookie on the target page, then refreshing to verify the opt-out takes effect.

Starting URL: http://the-internet.herokuapp.com/abtest

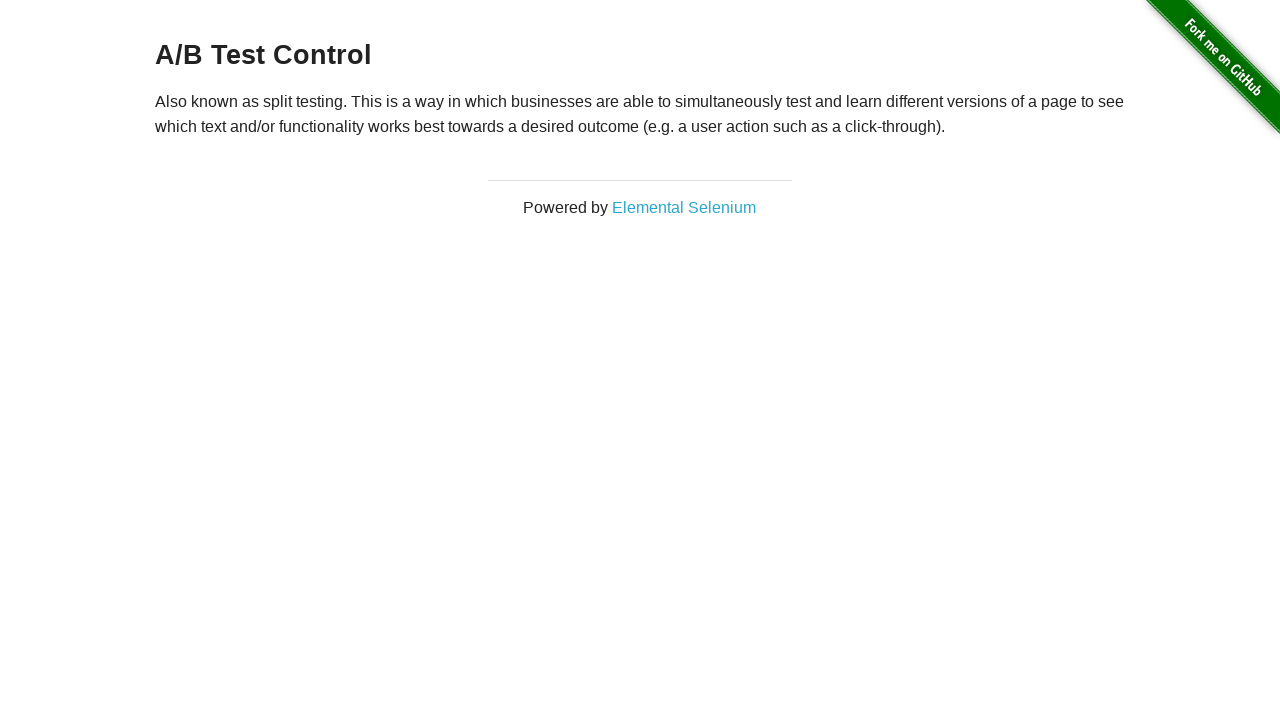

Retrieved initial heading text to verify A/B test variation is present
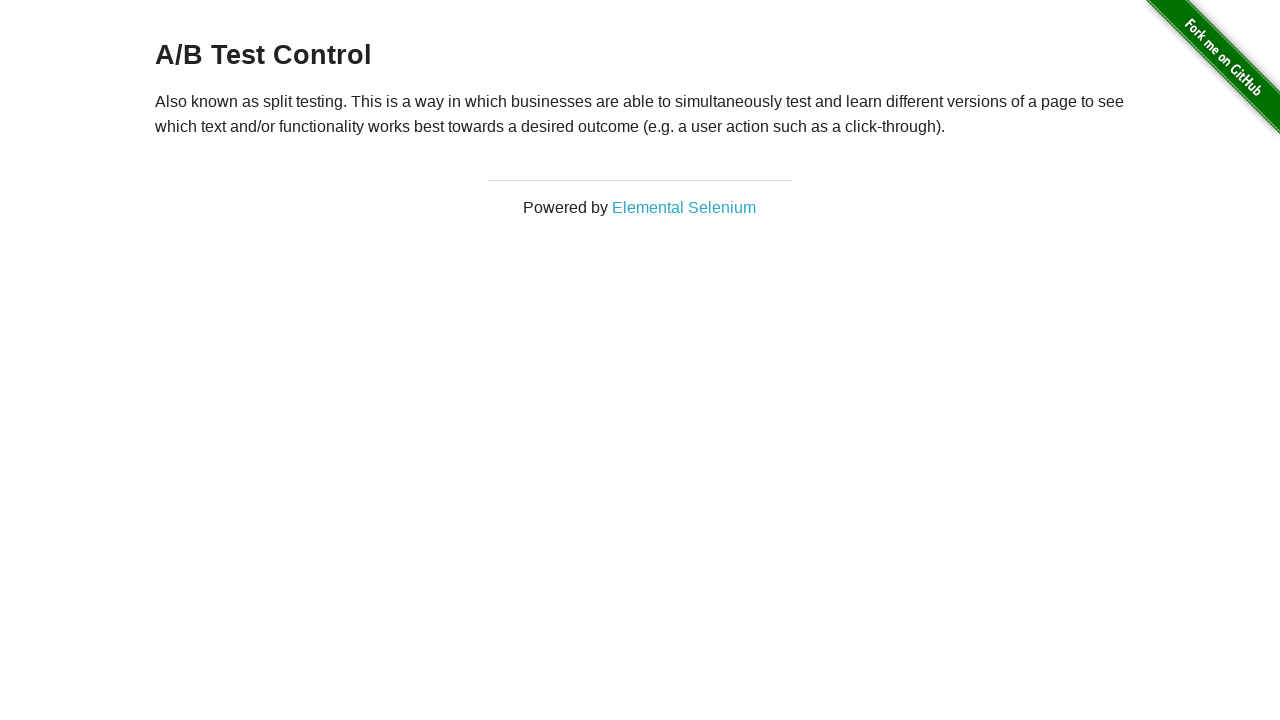

Asserted that heading shows either 'A/B Test Variation 1' or 'A/B Test Control'
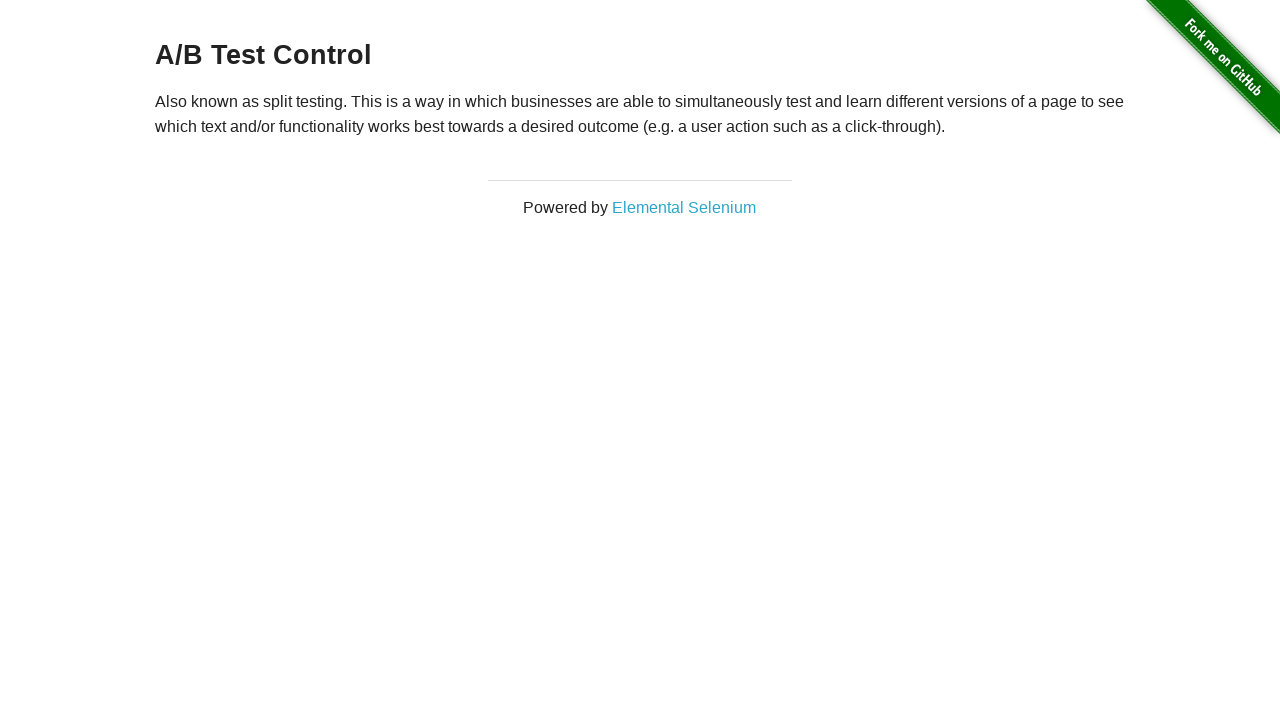

Added Optimizely opt-out cookie to context
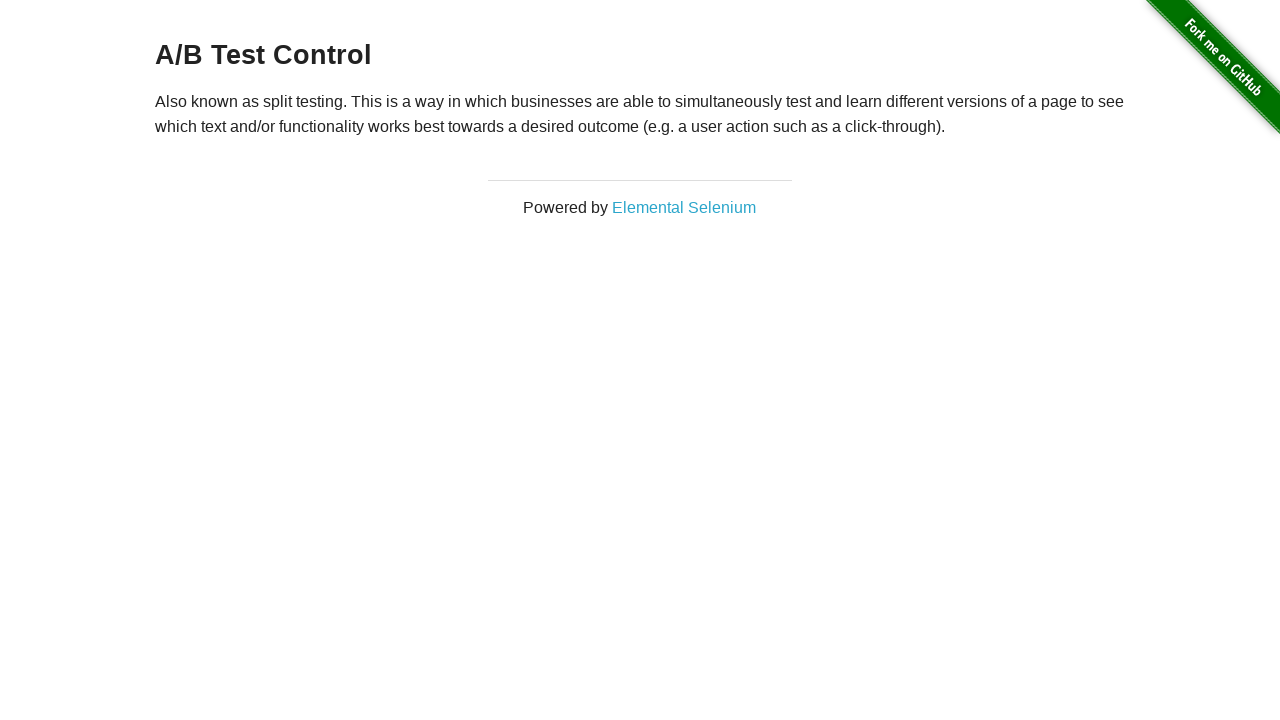

Reloaded the page to apply the opt-out cookie
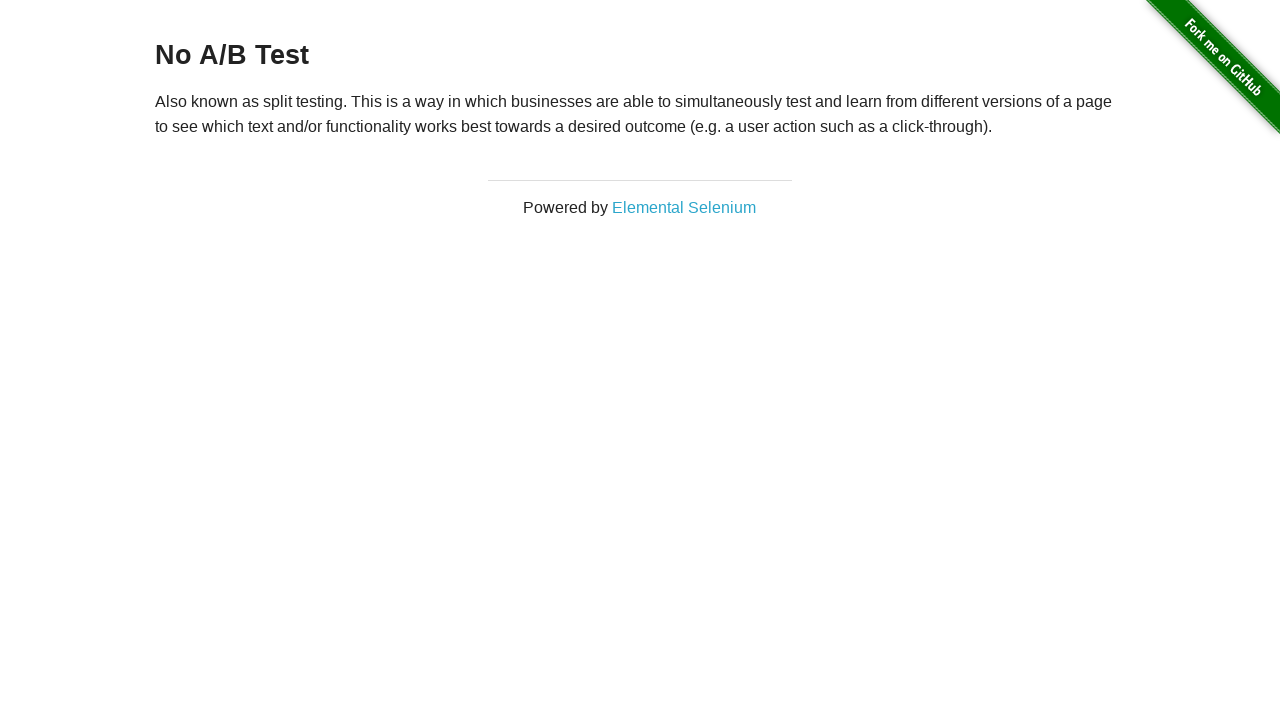

Retrieved heading text after page reload to verify opt-out took effect
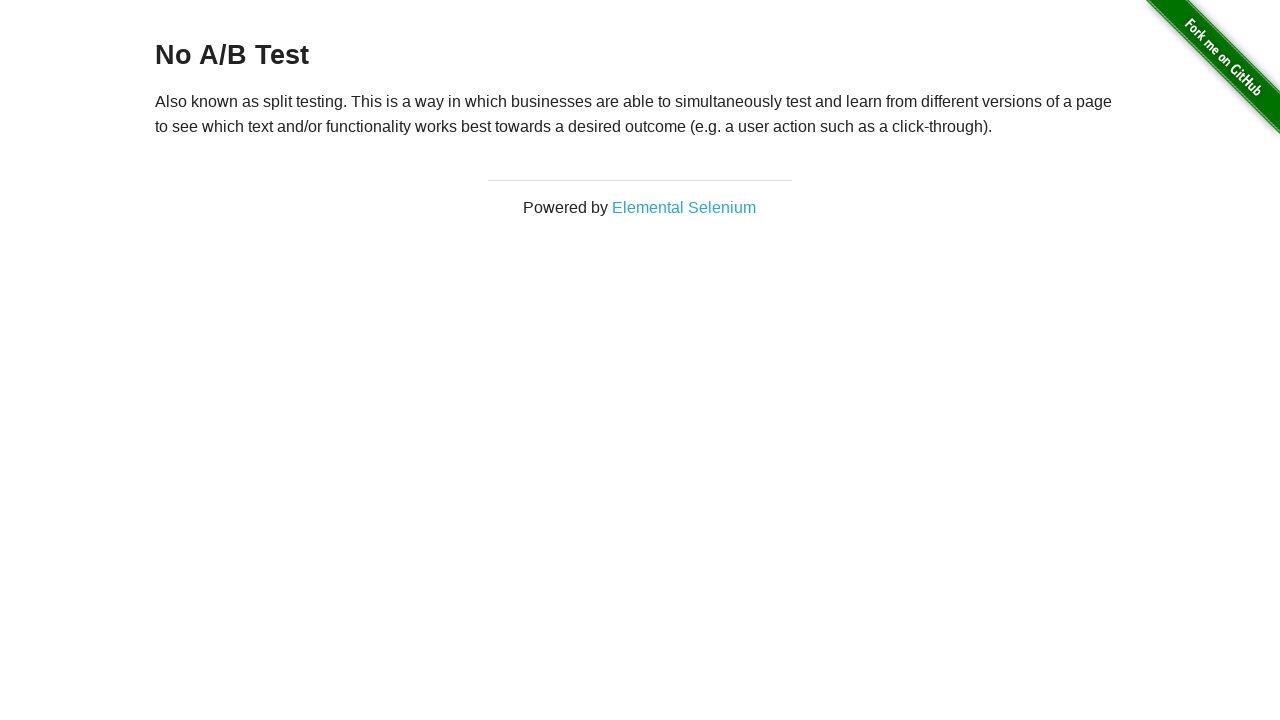

Asserted that heading now shows 'No A/B Test' confirming opt-out is active
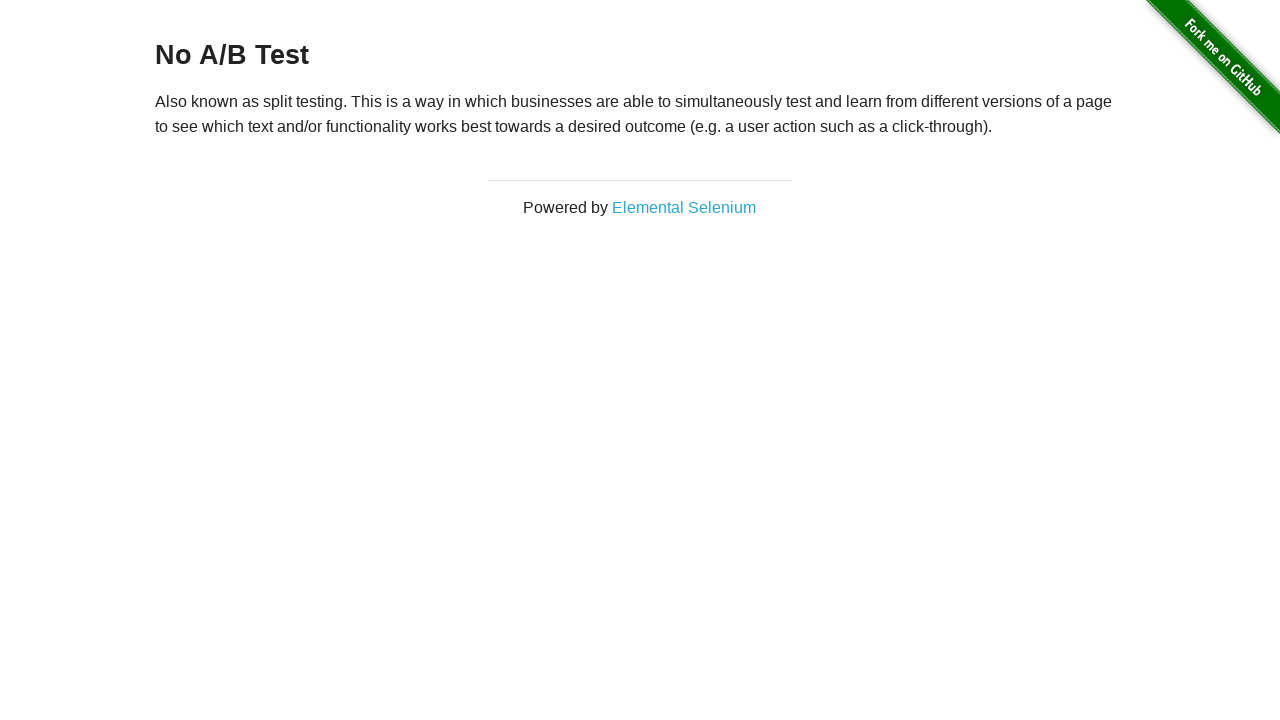

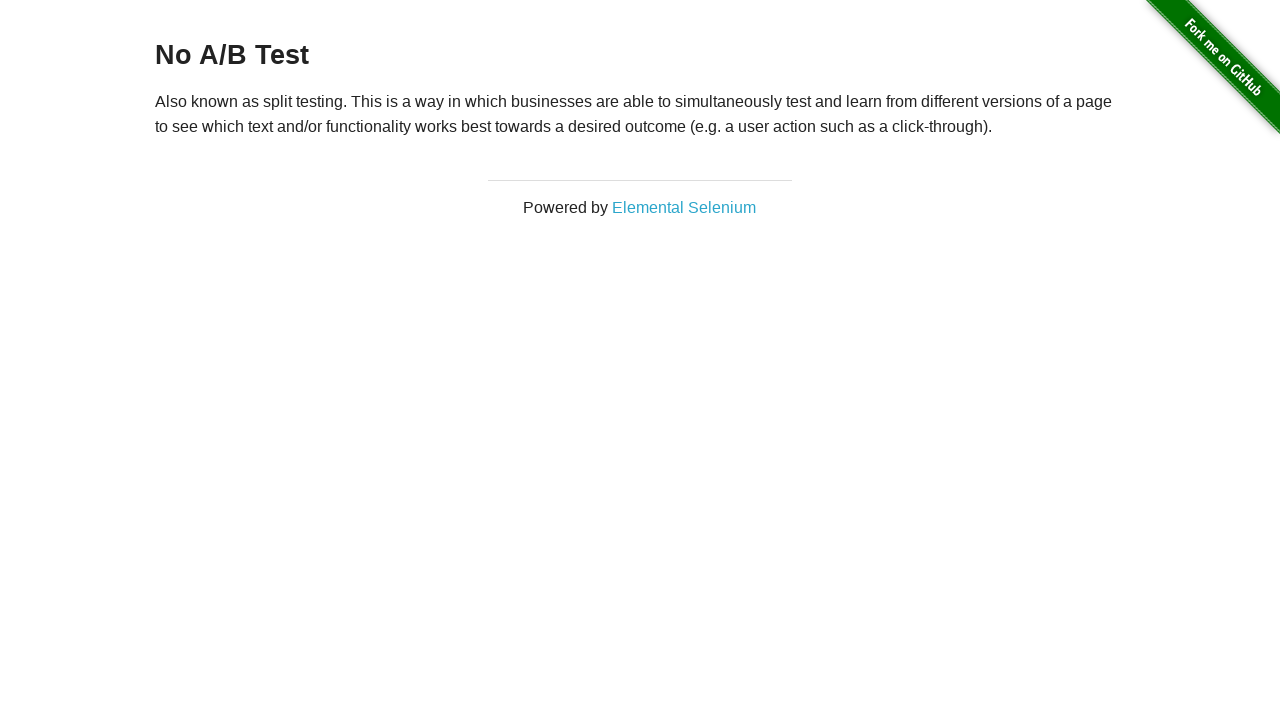